Clicks Submit New Language menu and verifies submenu header

Starting URL: http://www.99-bottles-of-beer.net/

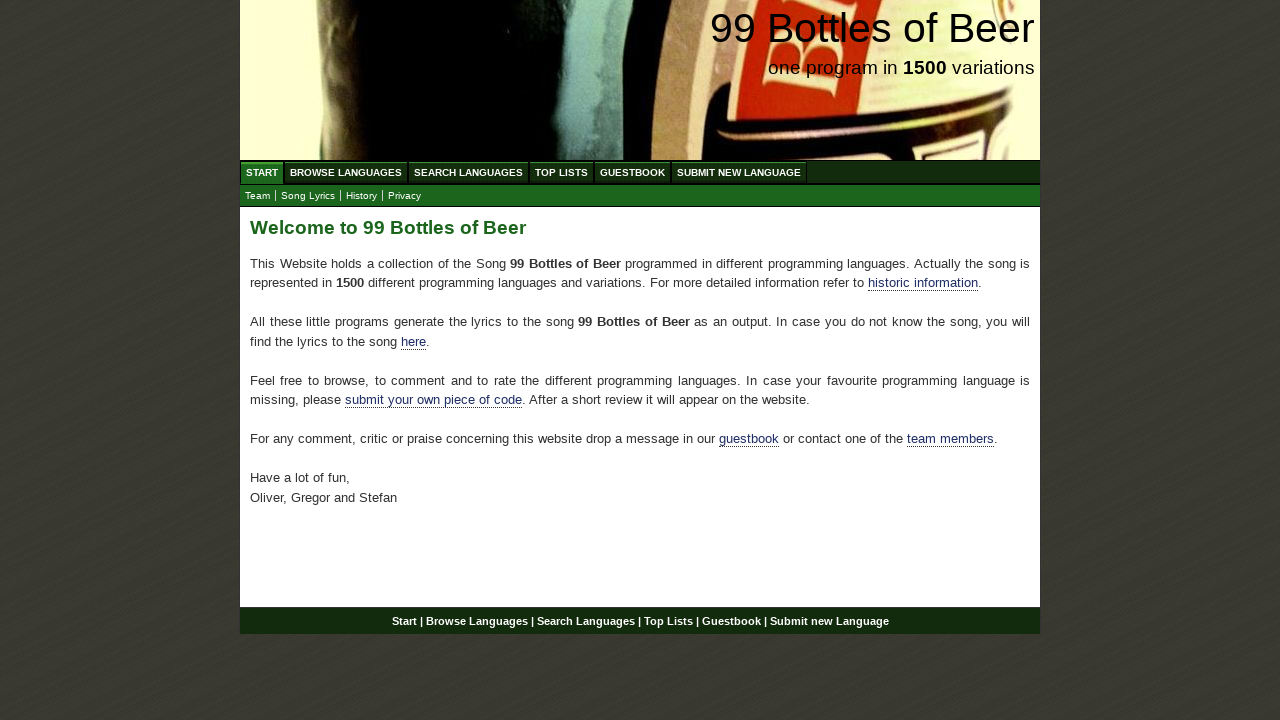

Clicked Submit New Language menu item at (739, 172) on xpath=//*[@id='menu']/li[6]/a
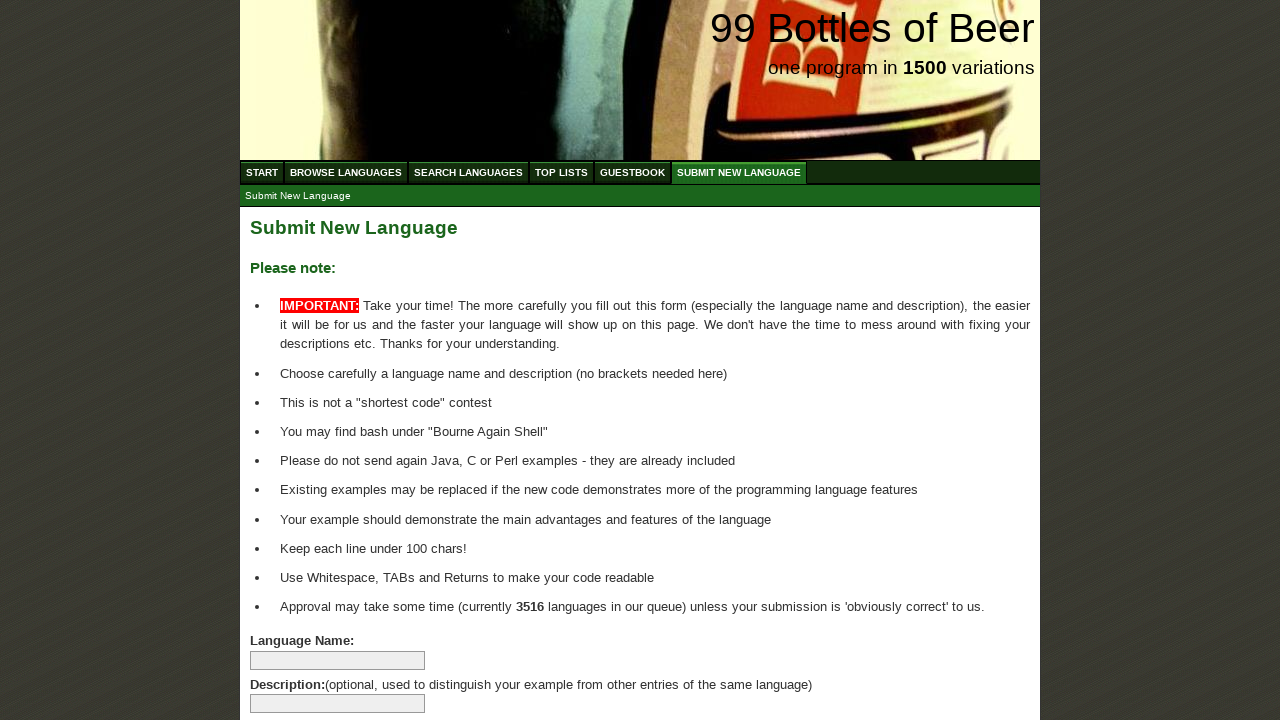

Located submenu header element
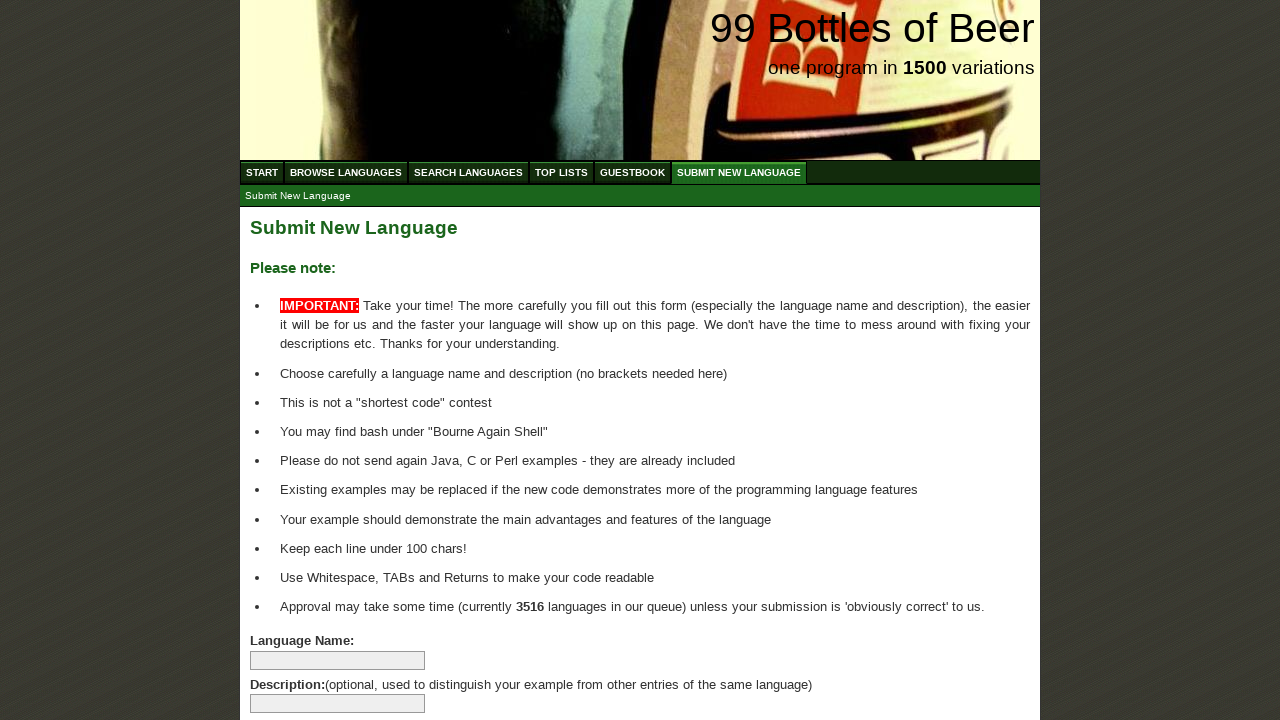

Verified submenu header text equals 'Submit New Language'
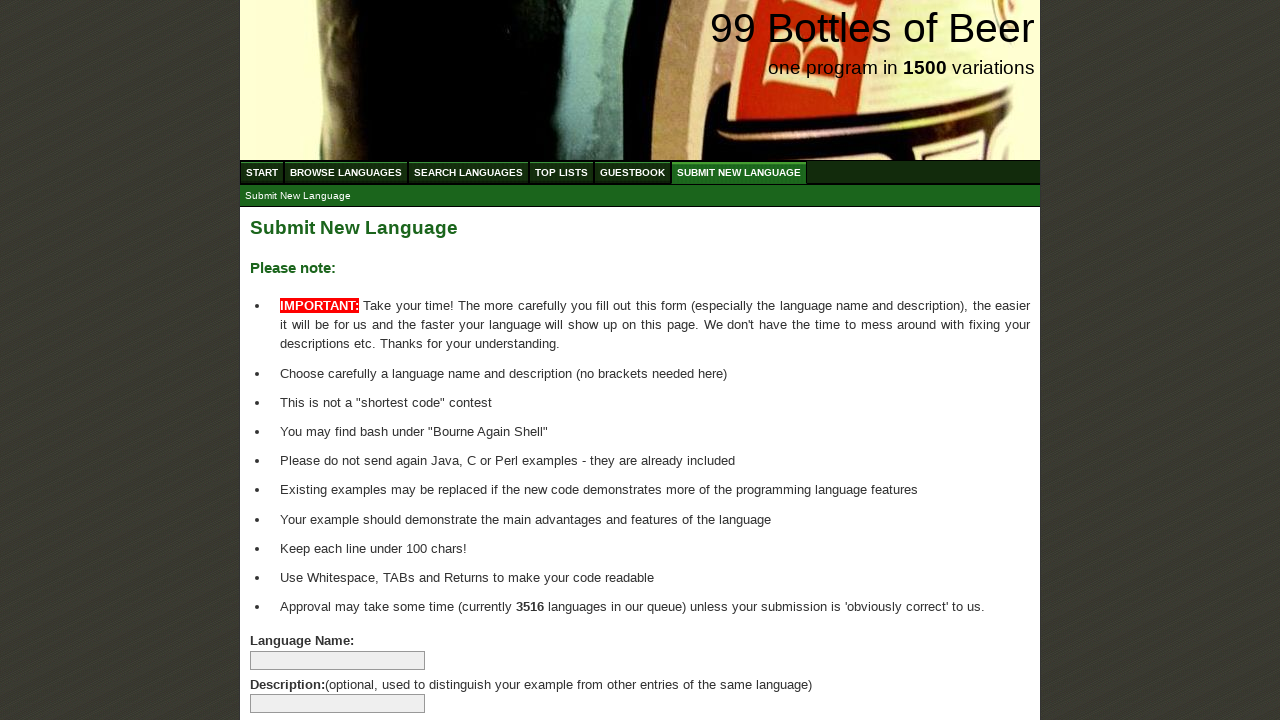

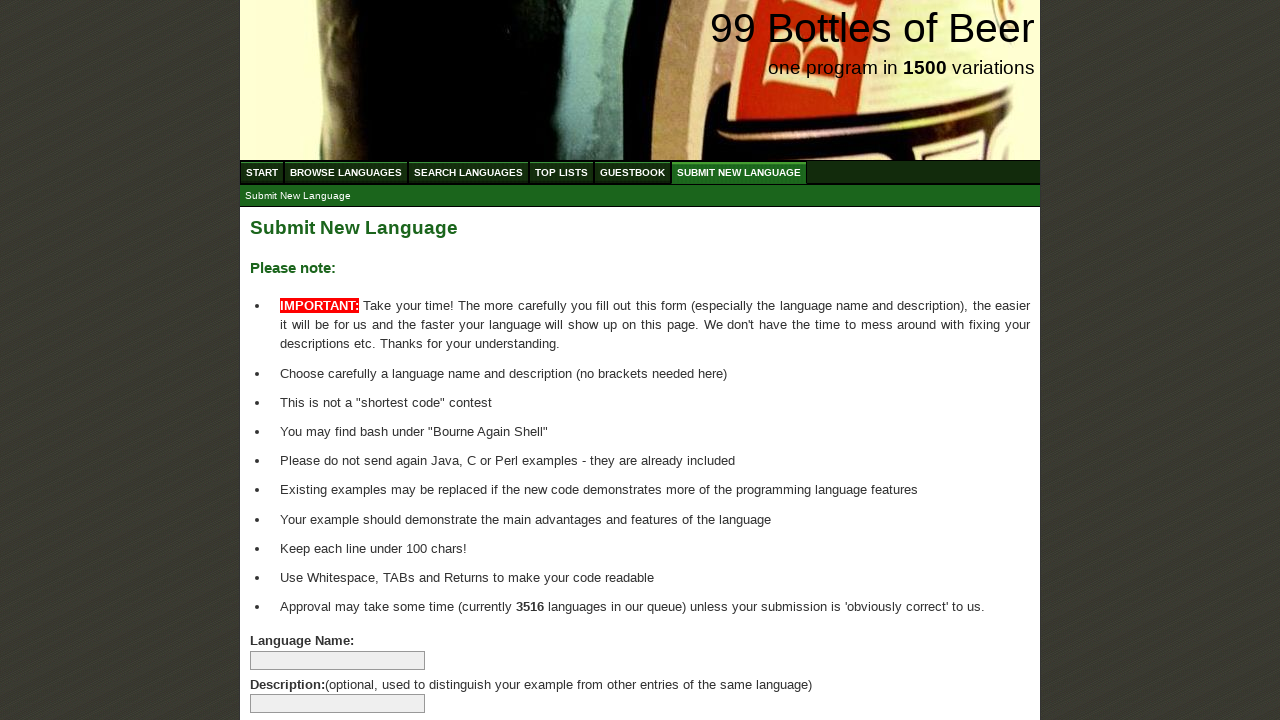